Tests that edits are saved when the input loses focus (blur)

Starting URL: https://demo.playwright.dev/todomvc

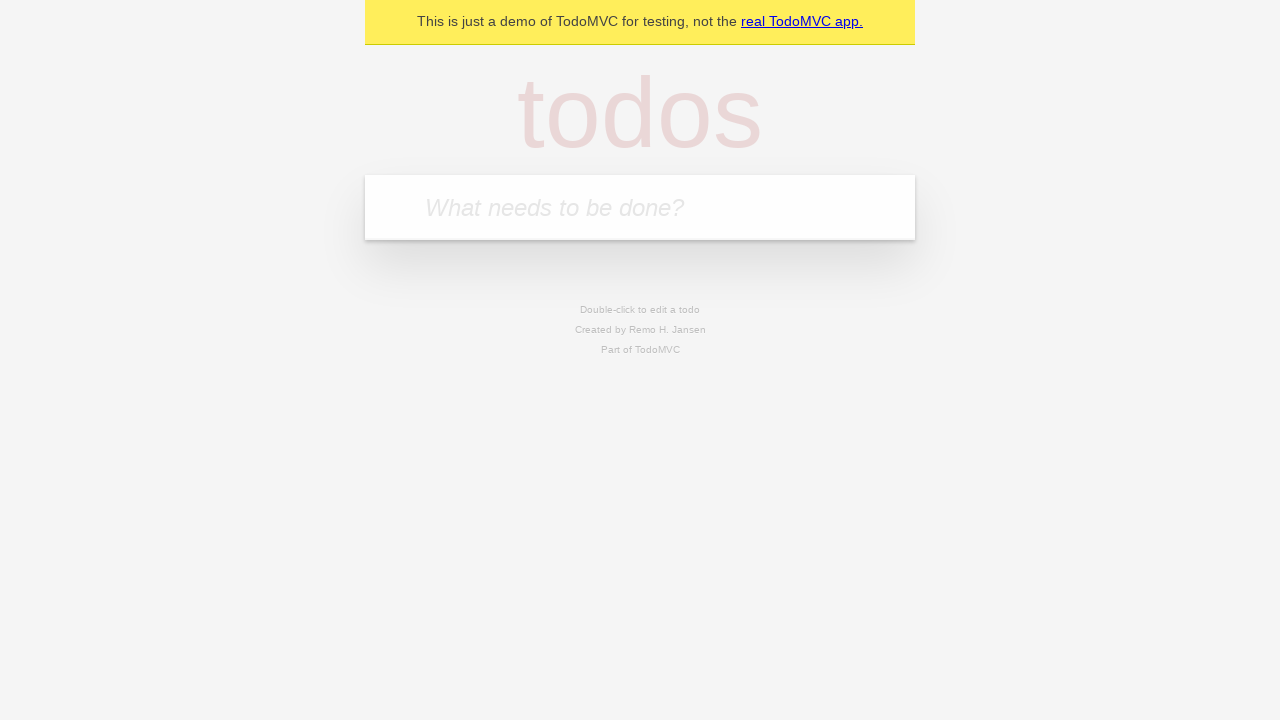

Filled input with first todo 'buy some cheese' on internal:attr=[placeholder="What needs to be done?"i]
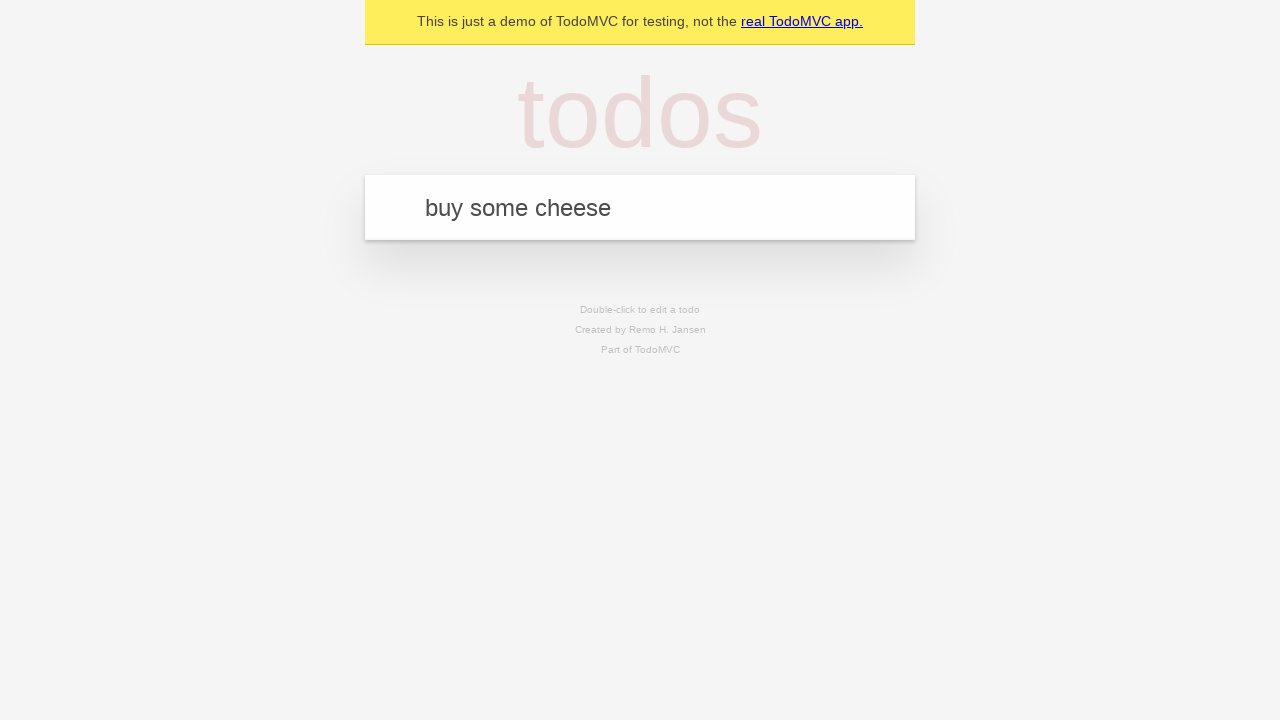

Pressed Enter to create first todo on internal:attr=[placeholder="What needs to be done?"i]
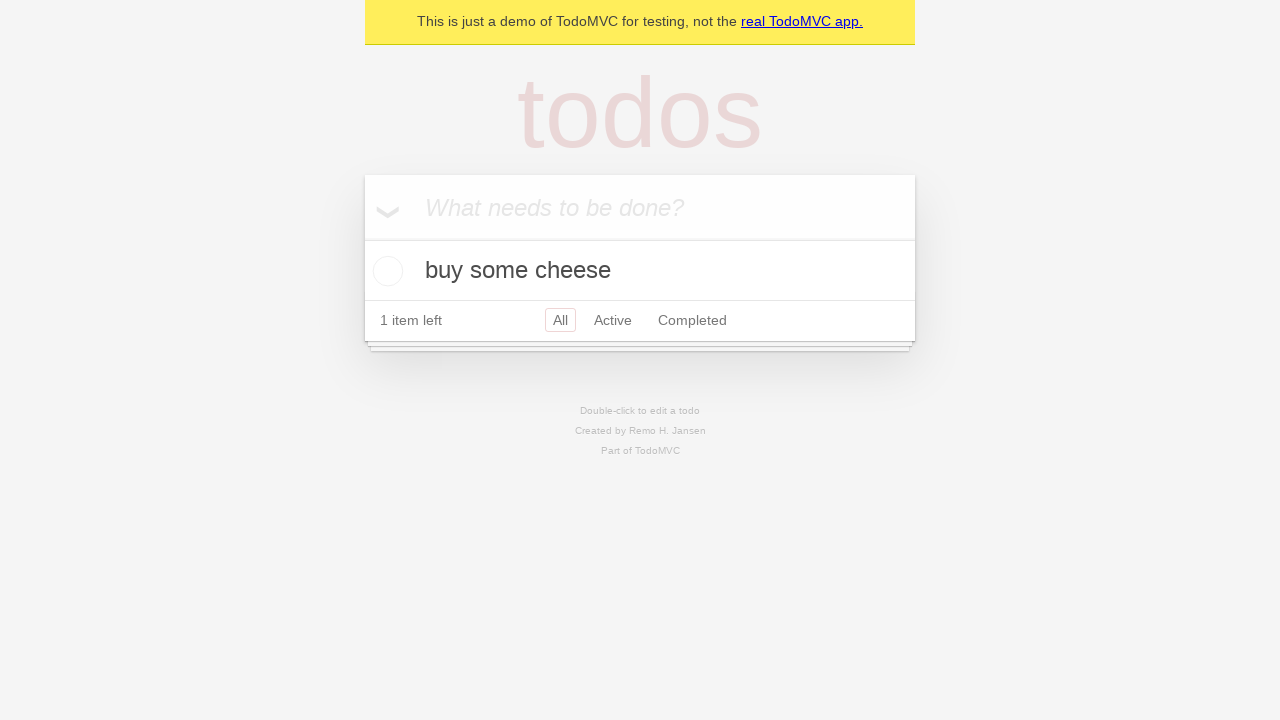

Filled input with second todo 'feed the cat' on internal:attr=[placeholder="What needs to be done?"i]
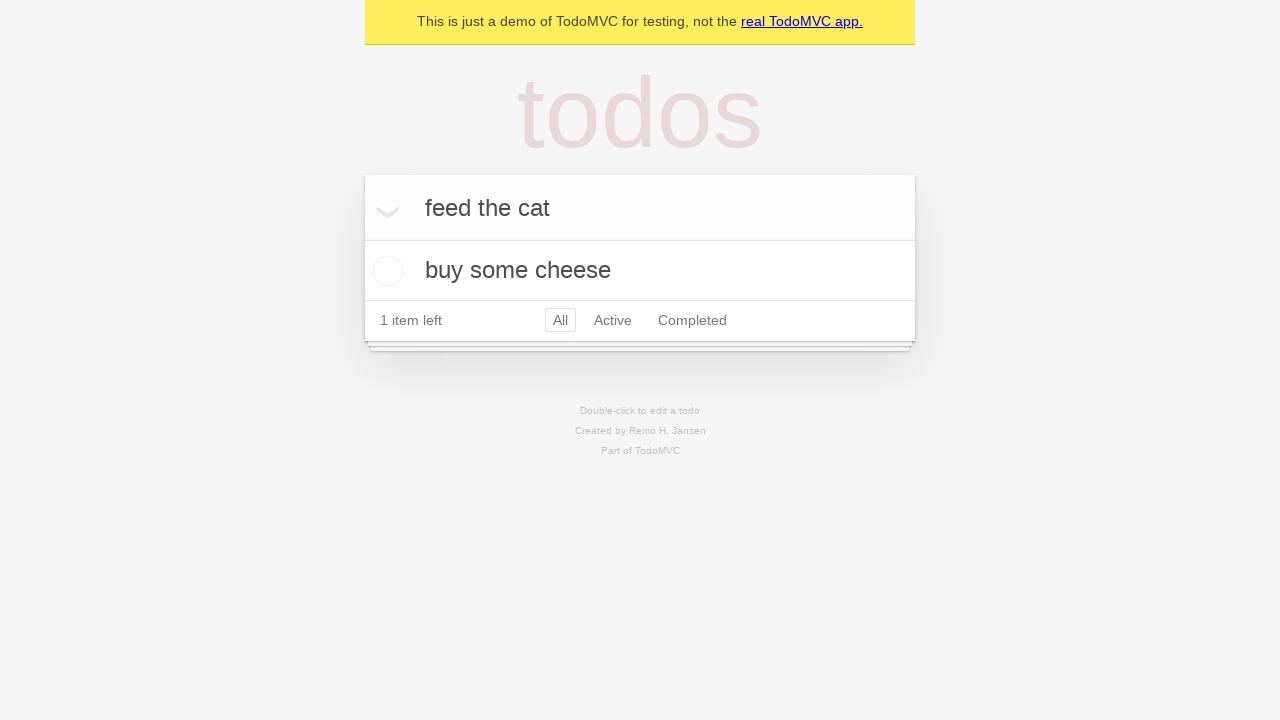

Pressed Enter to create second todo on internal:attr=[placeholder="What needs to be done?"i]
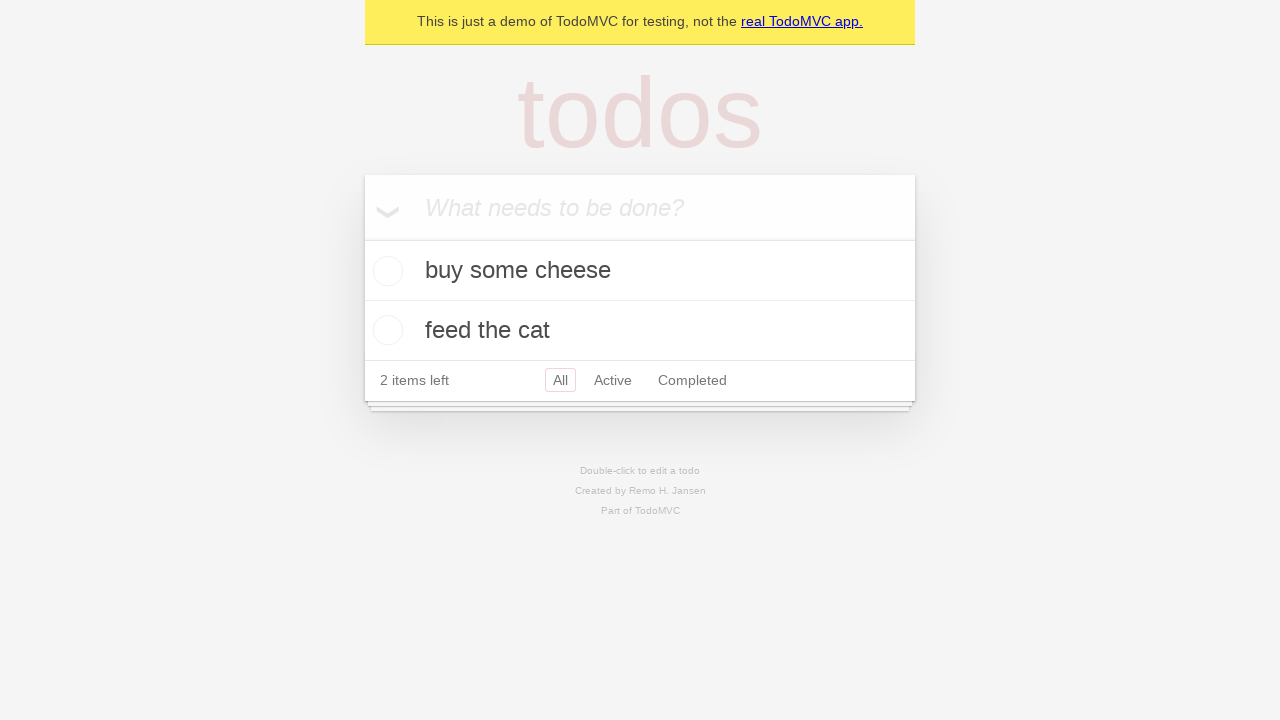

Filled input with third todo 'book a doctors appointment' on internal:attr=[placeholder="What needs to be done?"i]
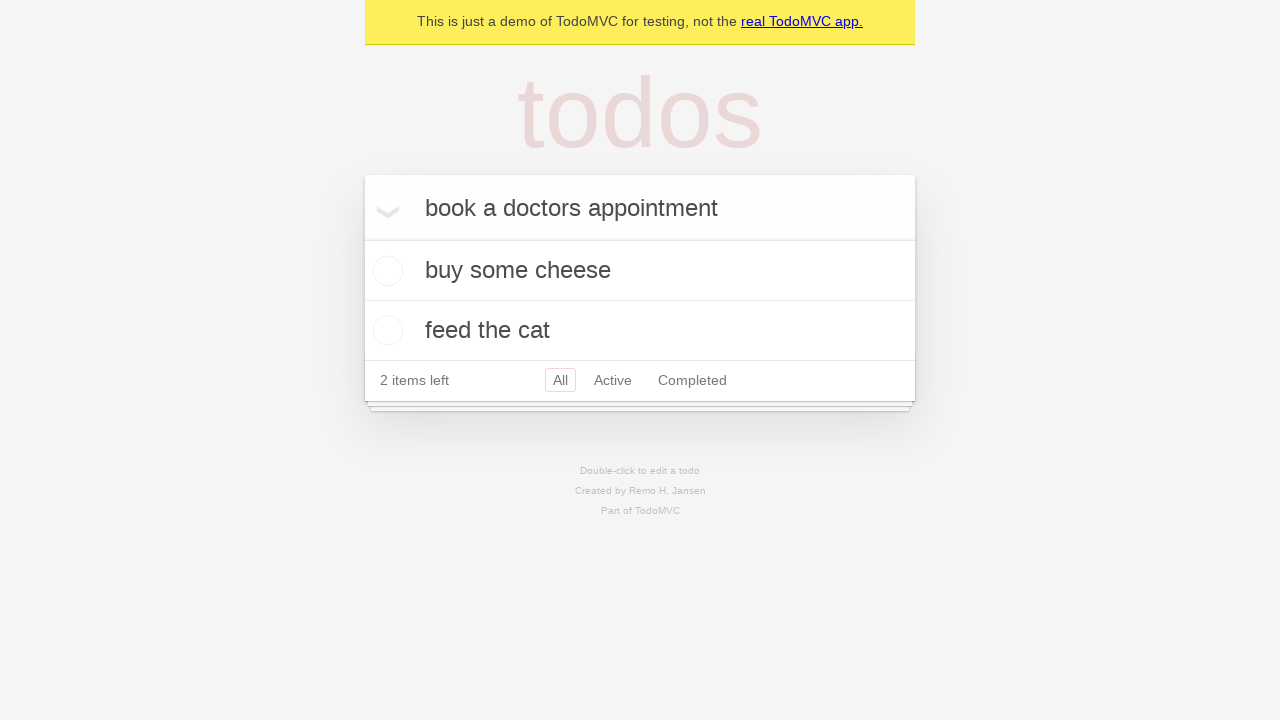

Pressed Enter to create third todo on internal:attr=[placeholder="What needs to be done?"i]
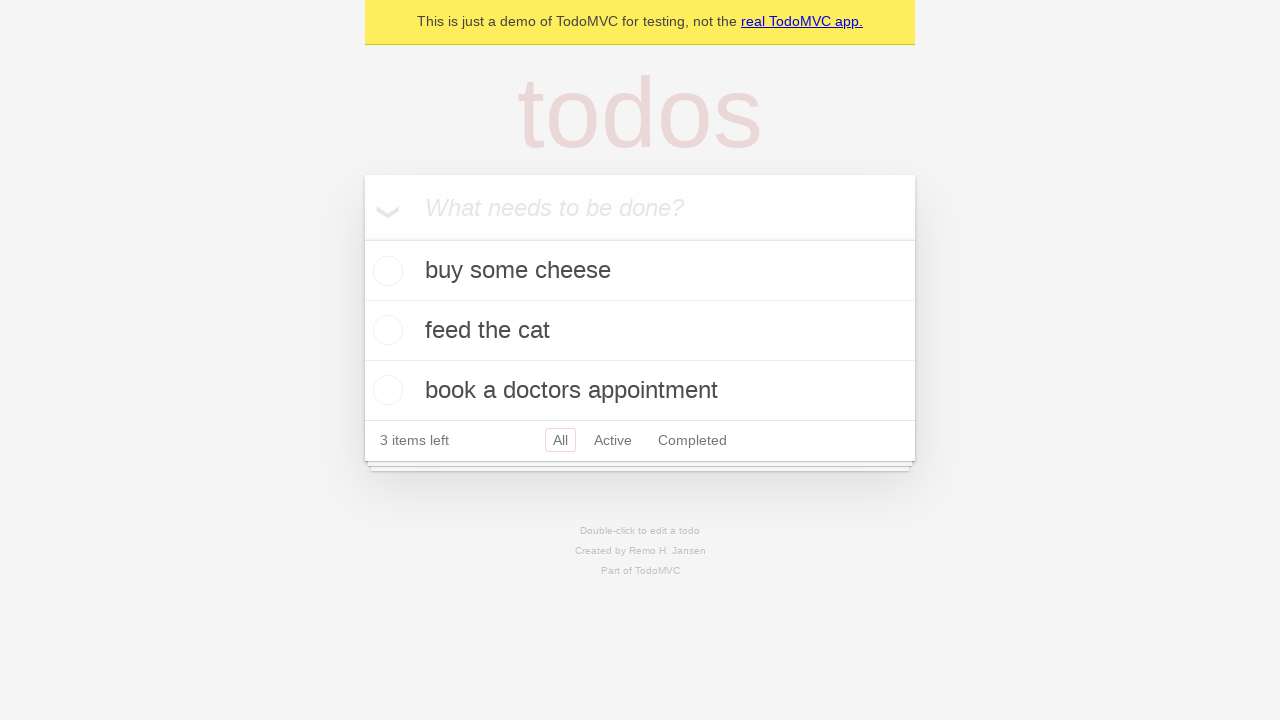

Double-clicked second todo to enter edit mode at (640, 331) on internal:testid=[data-testid="todo-item"s] >> nth=1
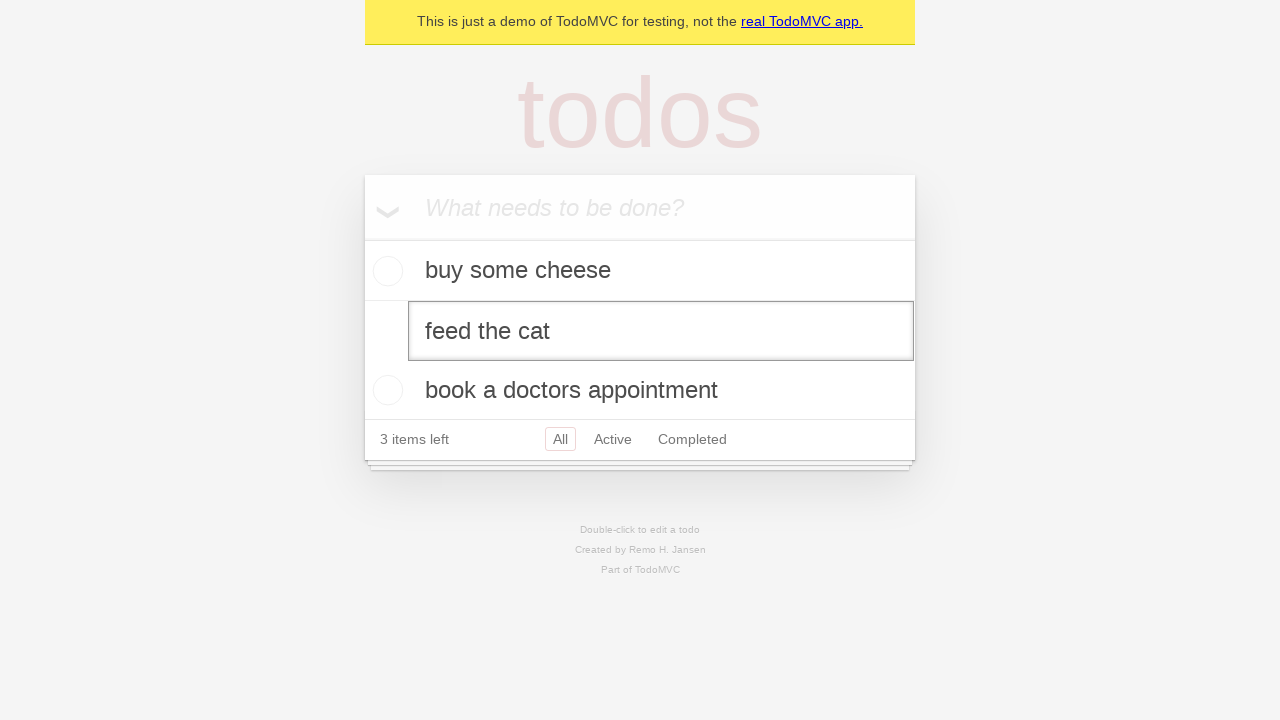

Filled edit field with updated text 'buy some sausages' on internal:testid=[data-testid="todo-item"s] >> nth=1 >> internal:role=textbox[nam
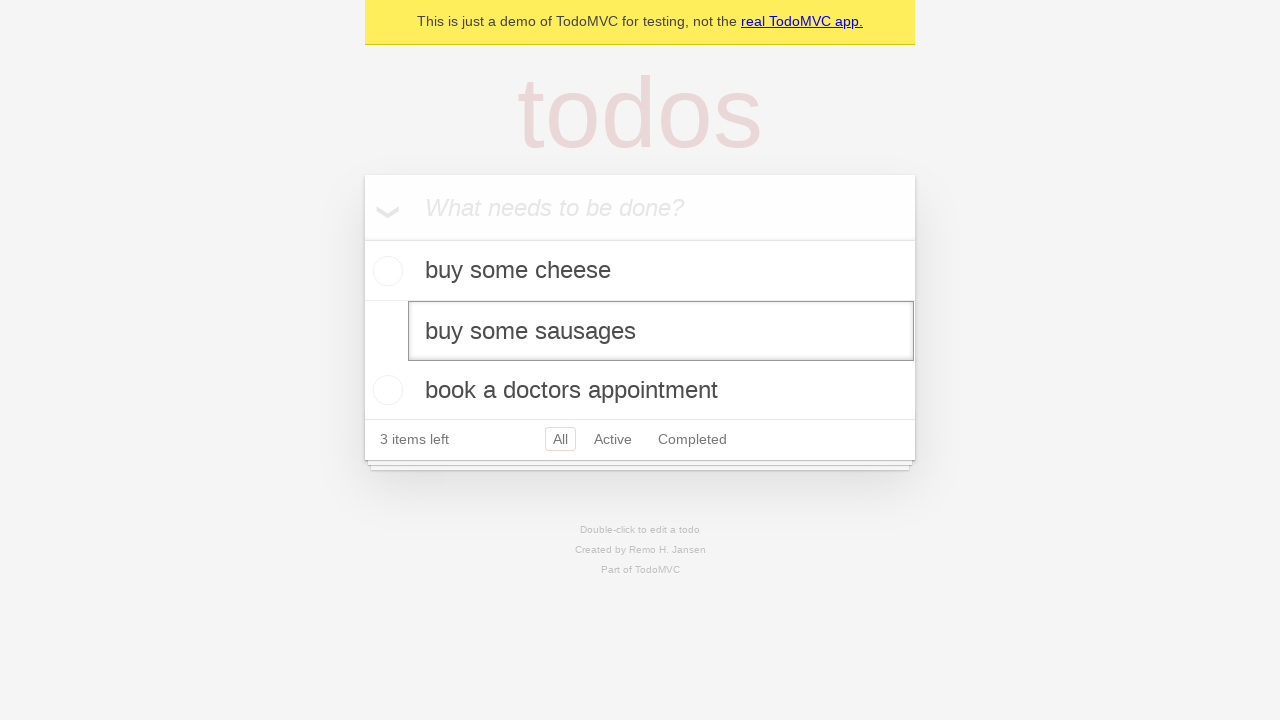

Dispatched blur event to save edits and exit edit mode
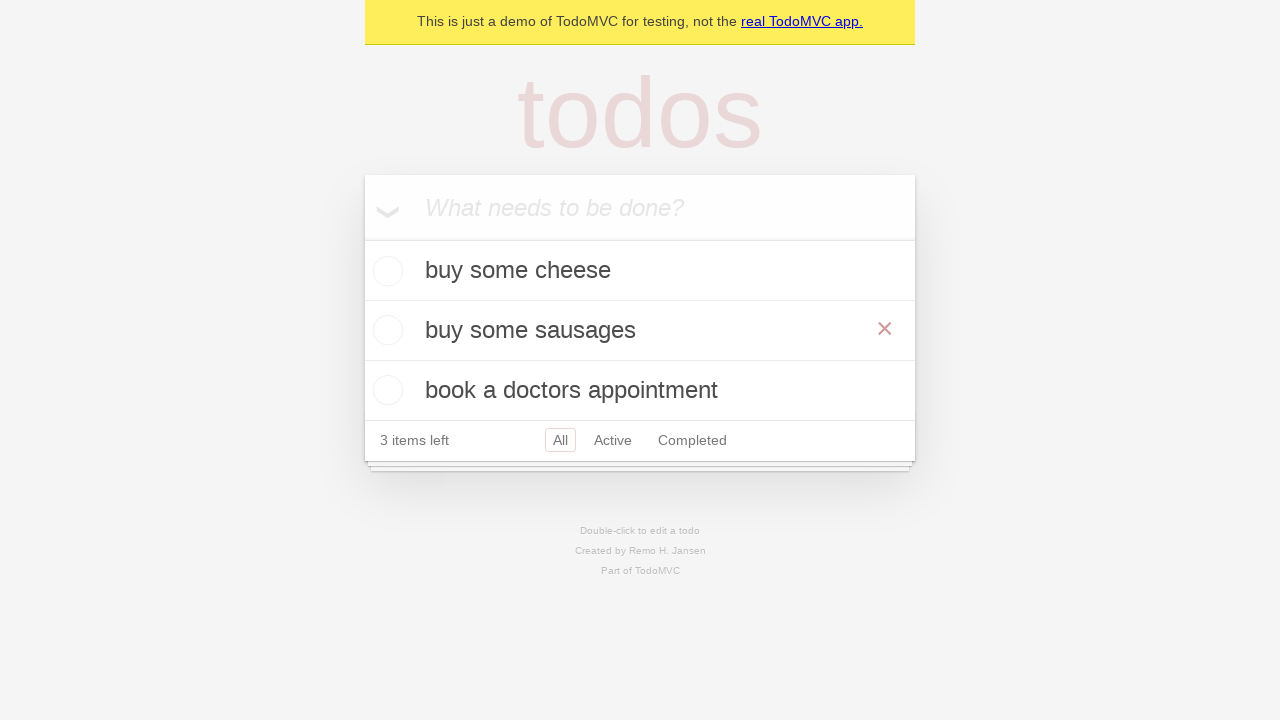

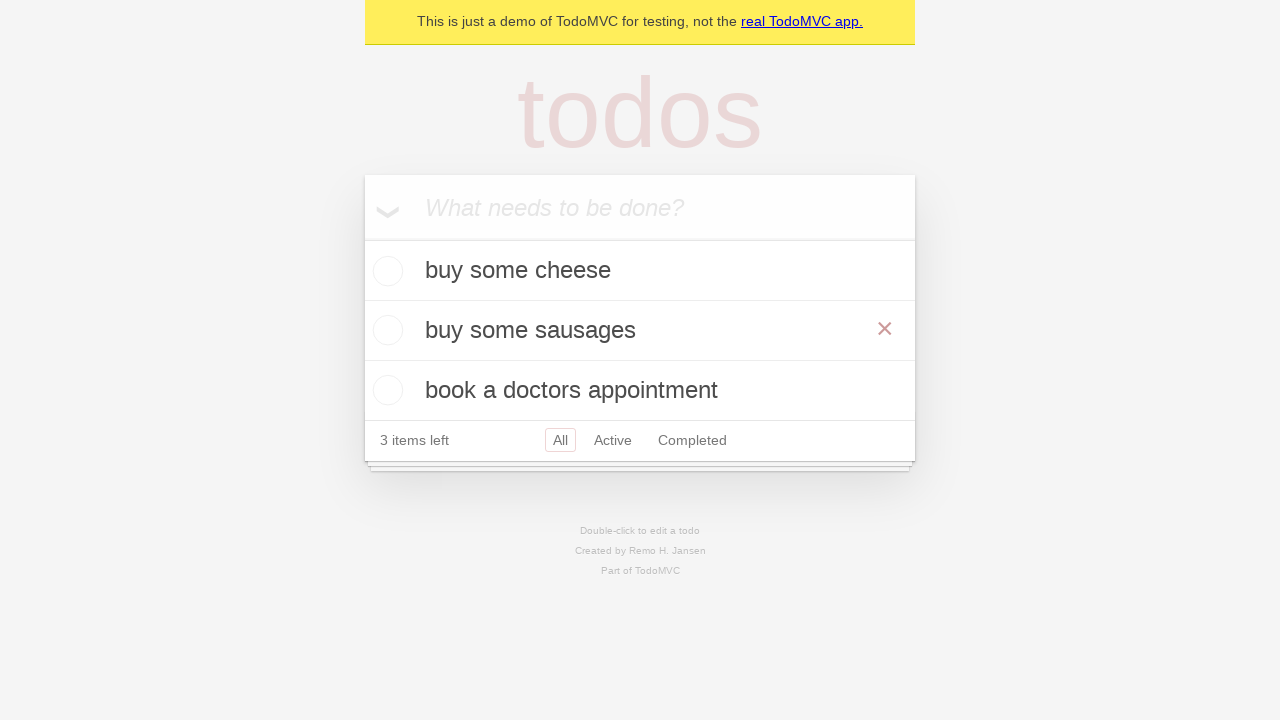